Navigates to Skills section, hovers over games to preview them, then clicks on the first game

Starting URL: https://www.coolmathgames.com/

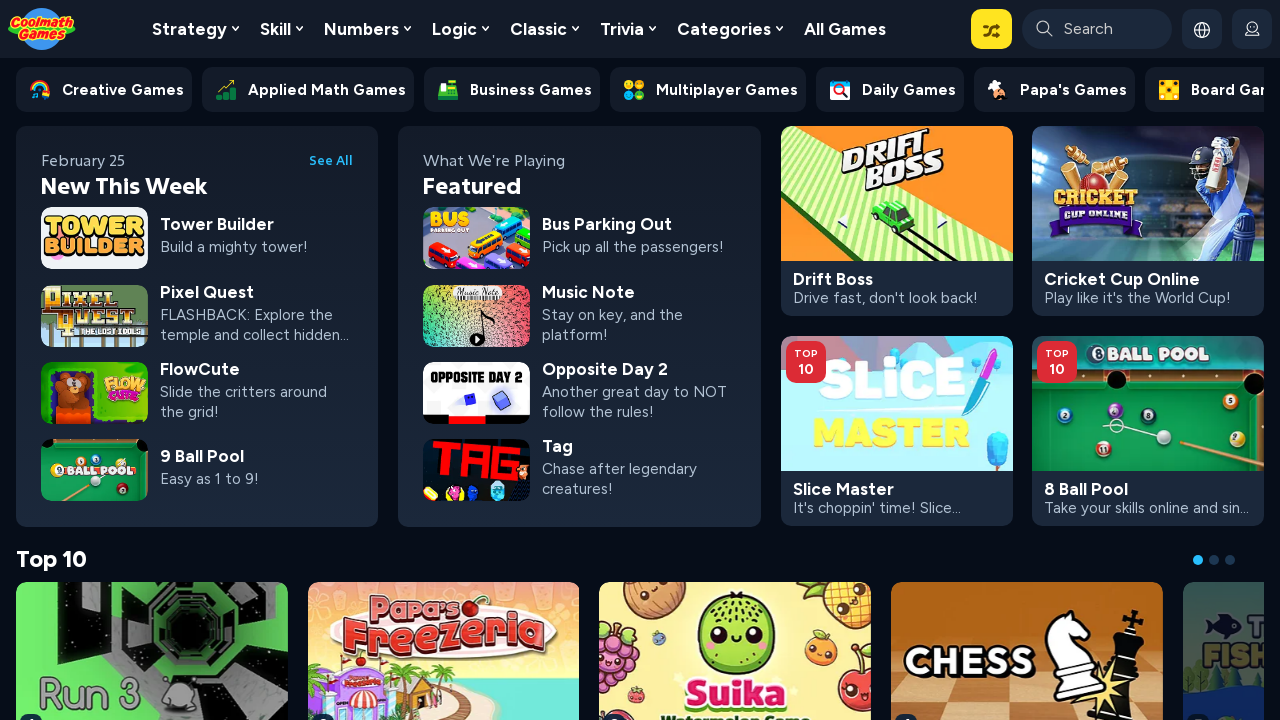

Clicked on Skills section link at (281, 29) on a:has-text("Skill")
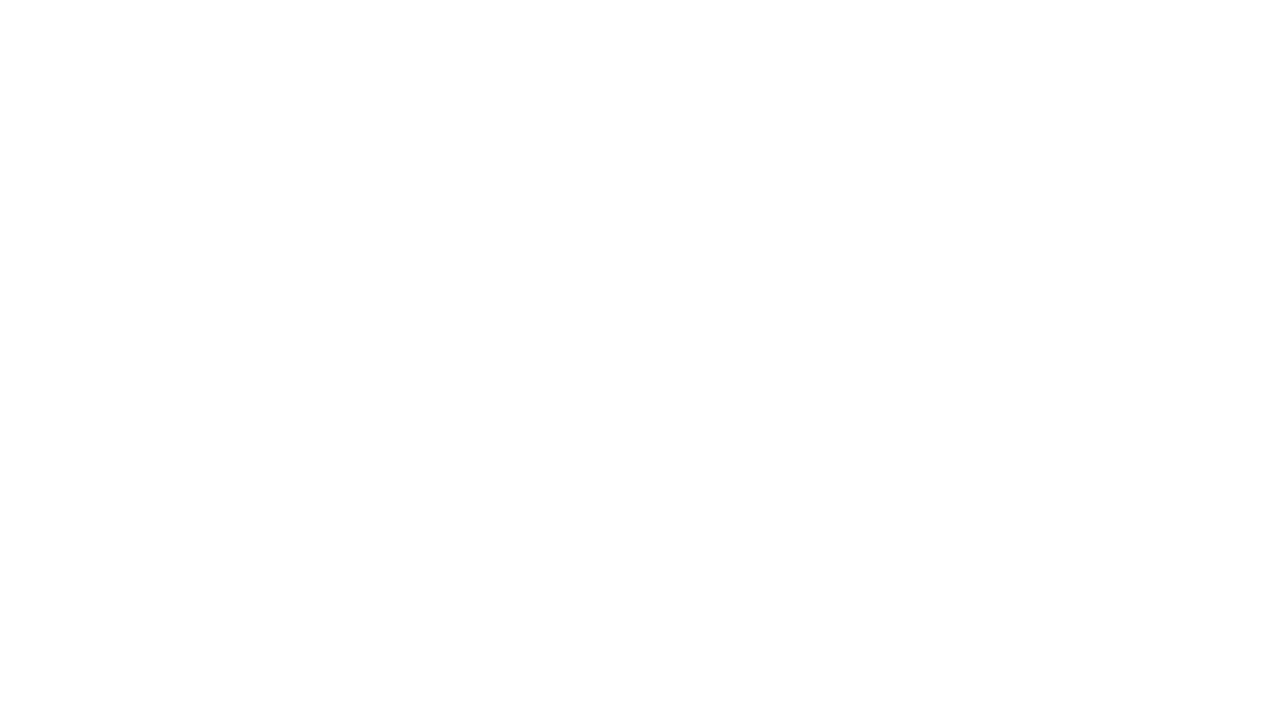

Hovered over game 1 to preview at (152, 458) on //*[@id='panel-recommended']/div/div/div/section[1]/div[2]/div/div[1]/div[1]/div
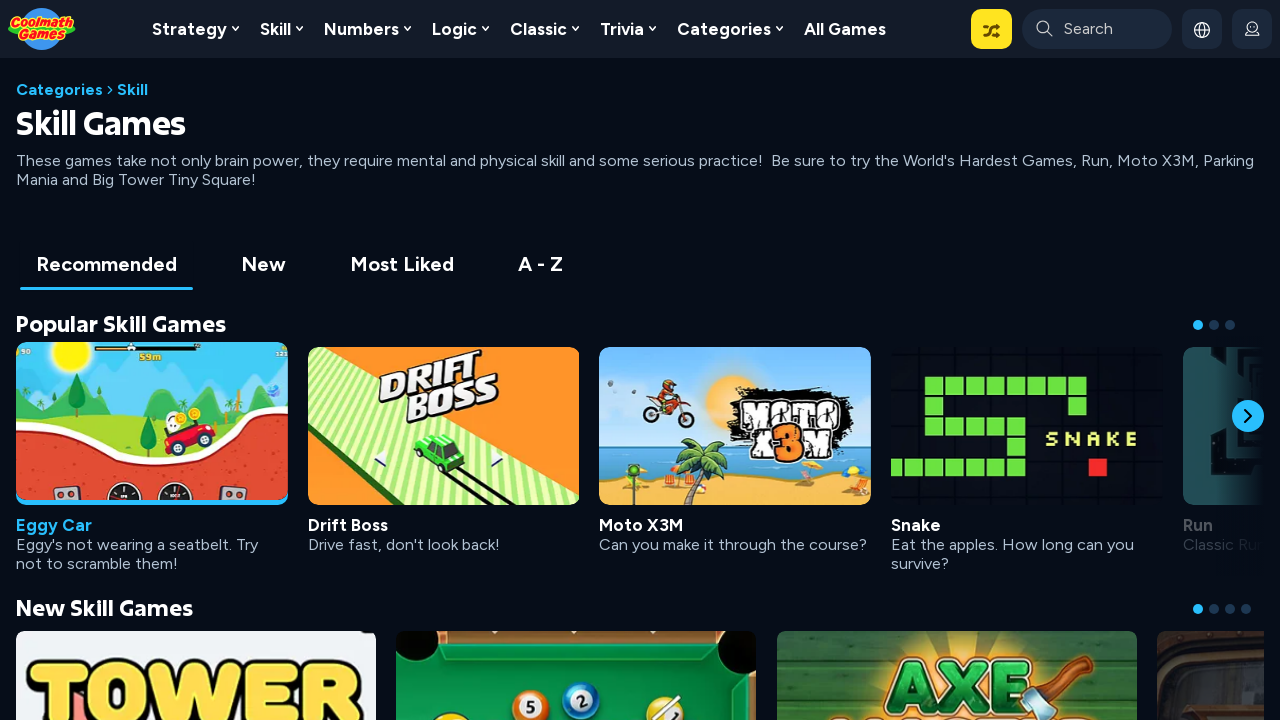

Waited 2 seconds for game 1 preview animation
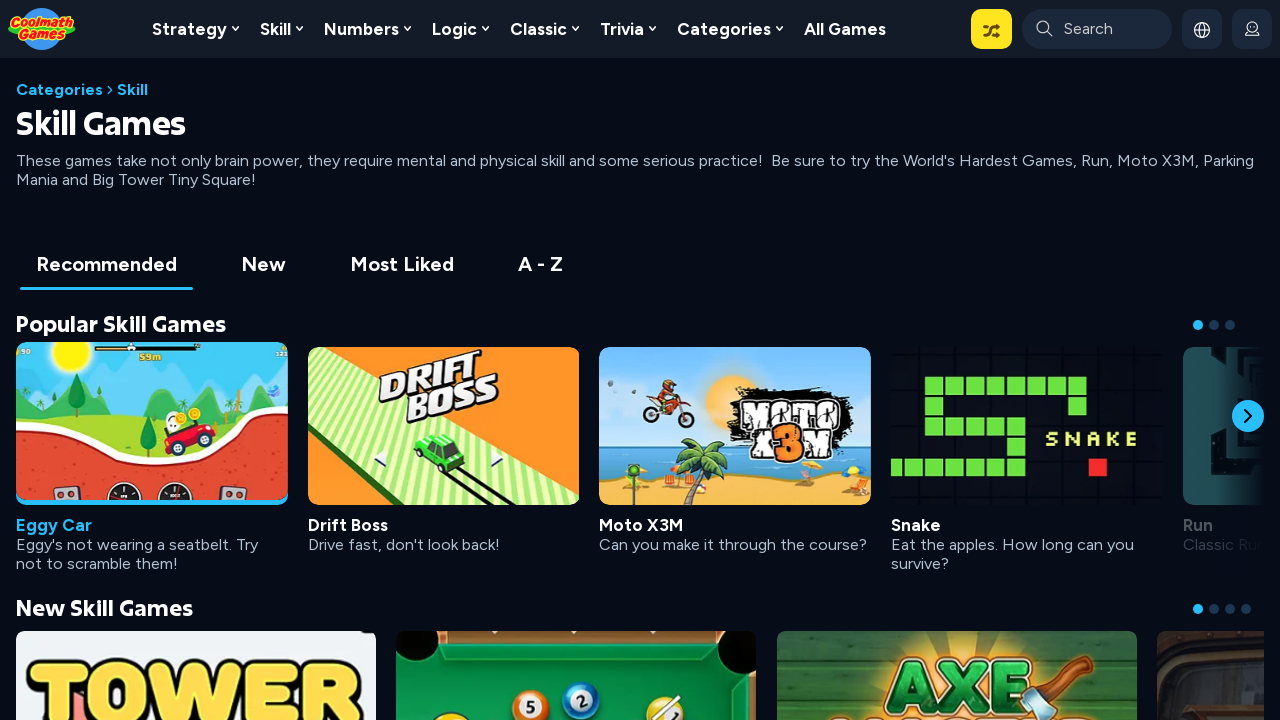

Hovered over game 2 to preview at (443, 458) on //*[@id='panel-recommended']/div/div/div/section[1]/div[2]/div/div[1]/div[1]/div
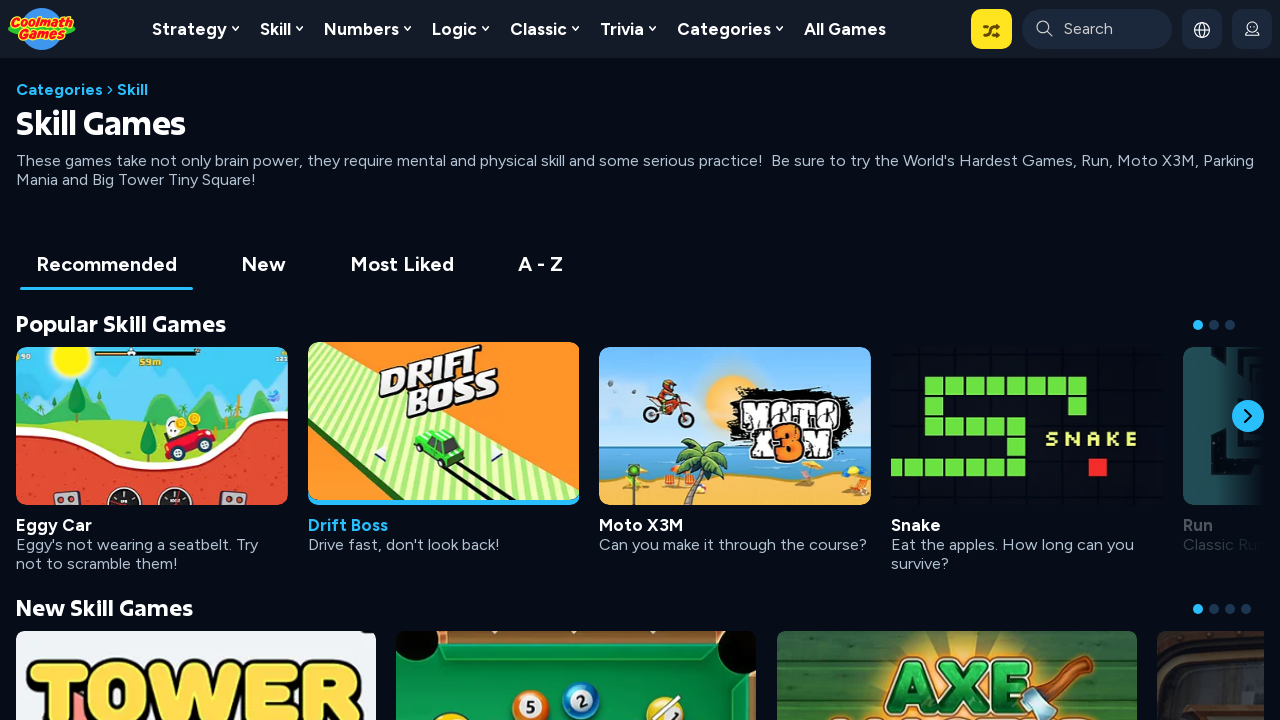

Waited 2 seconds for game 2 preview animation
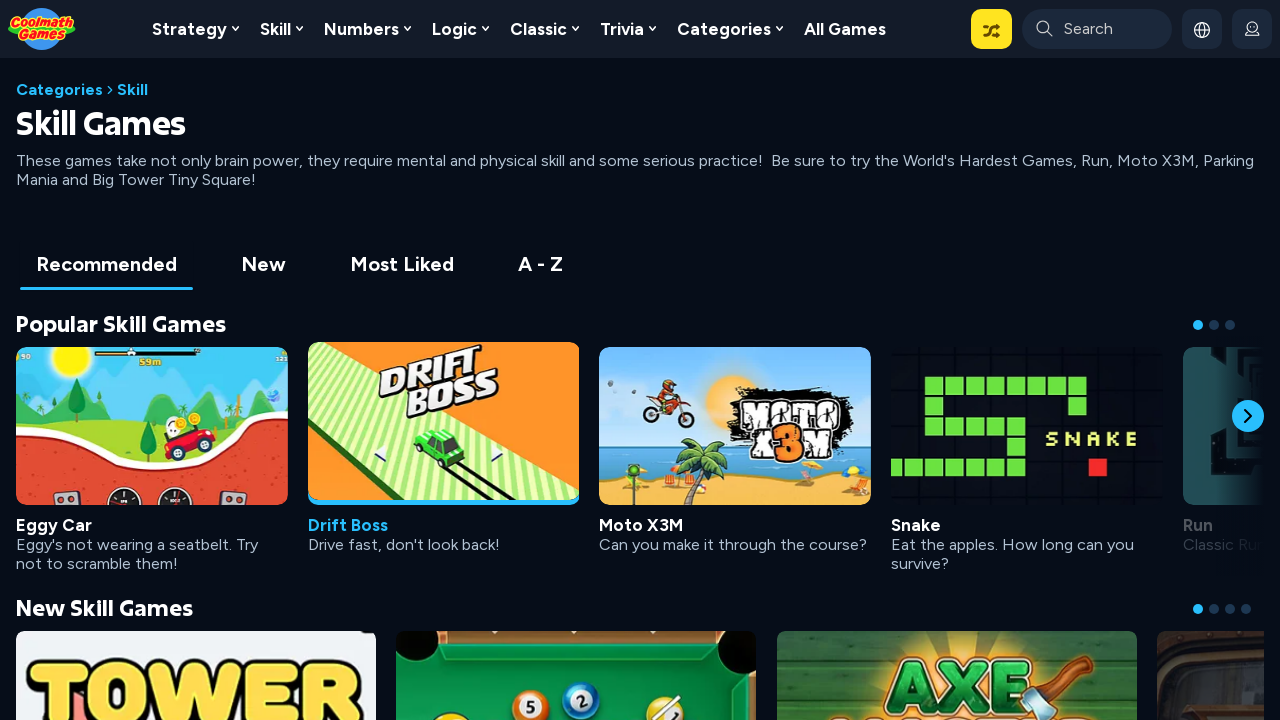

Hovered over game 3 to preview at (735, 458) on //*[@id='panel-recommended']/div/div/div/section[1]/div[2]/div/div[1]/div[1]/div
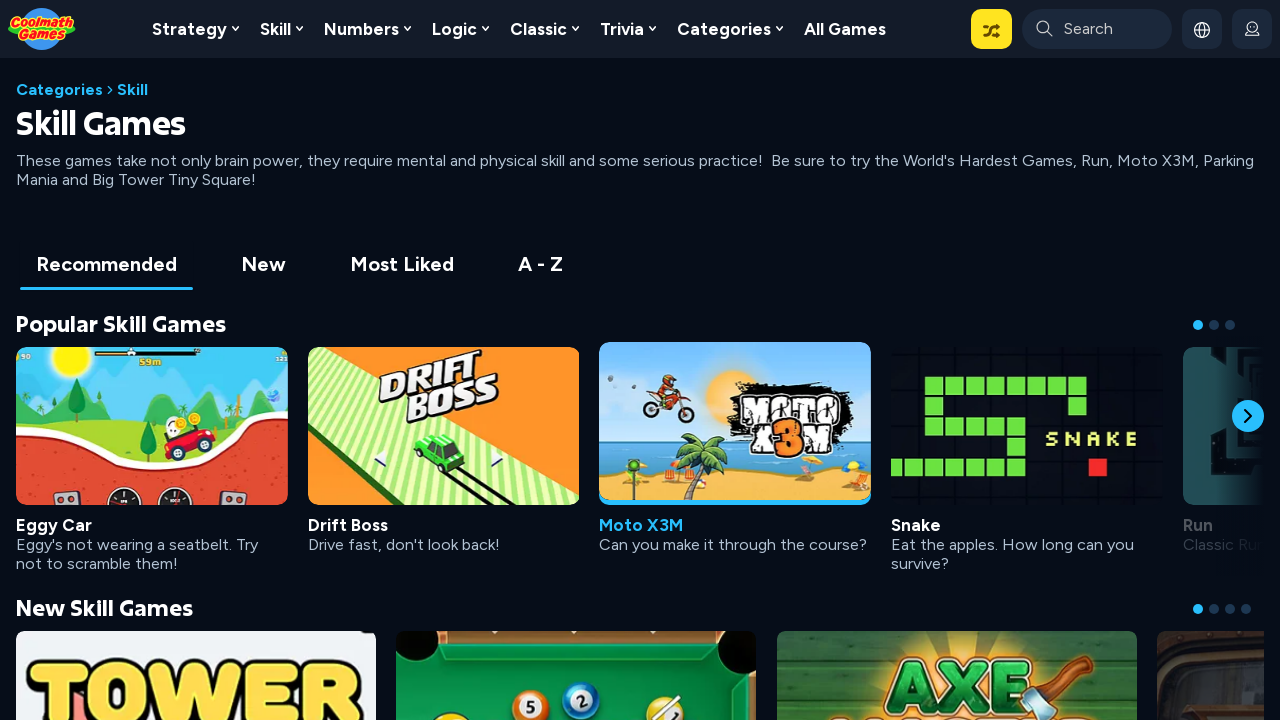

Waited 2 seconds for game 3 preview animation
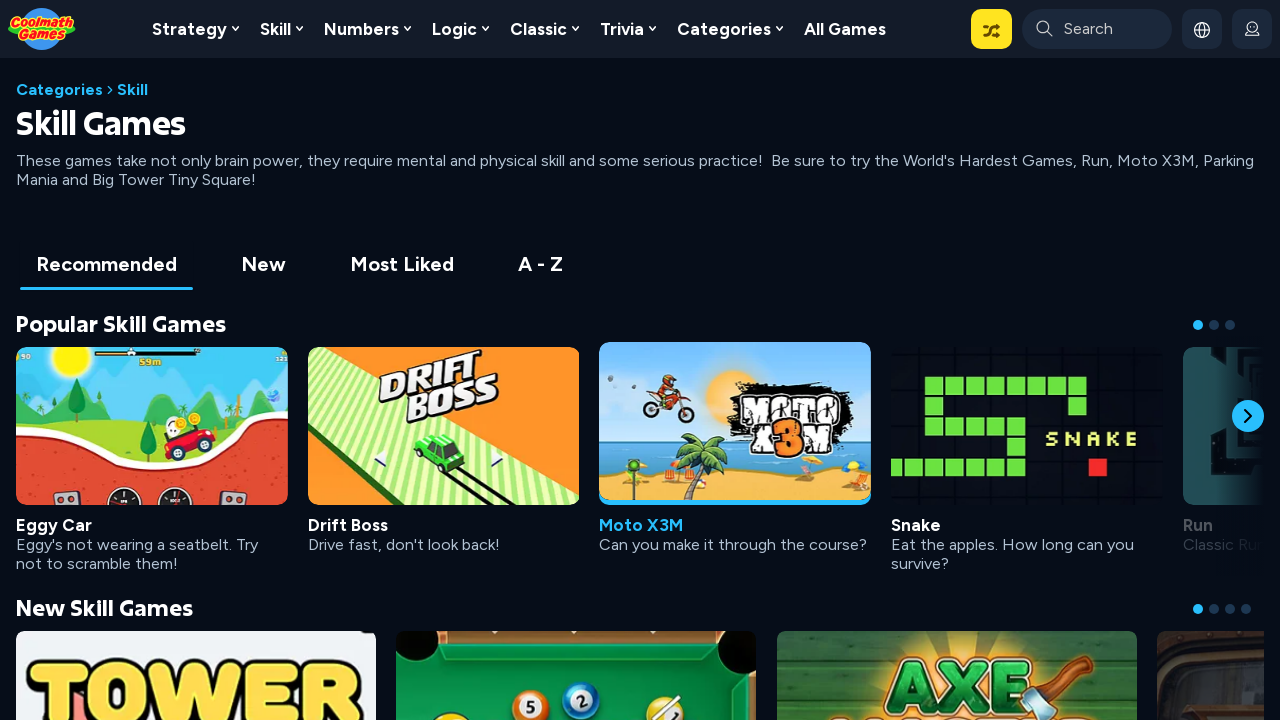

Scrolled first game into view
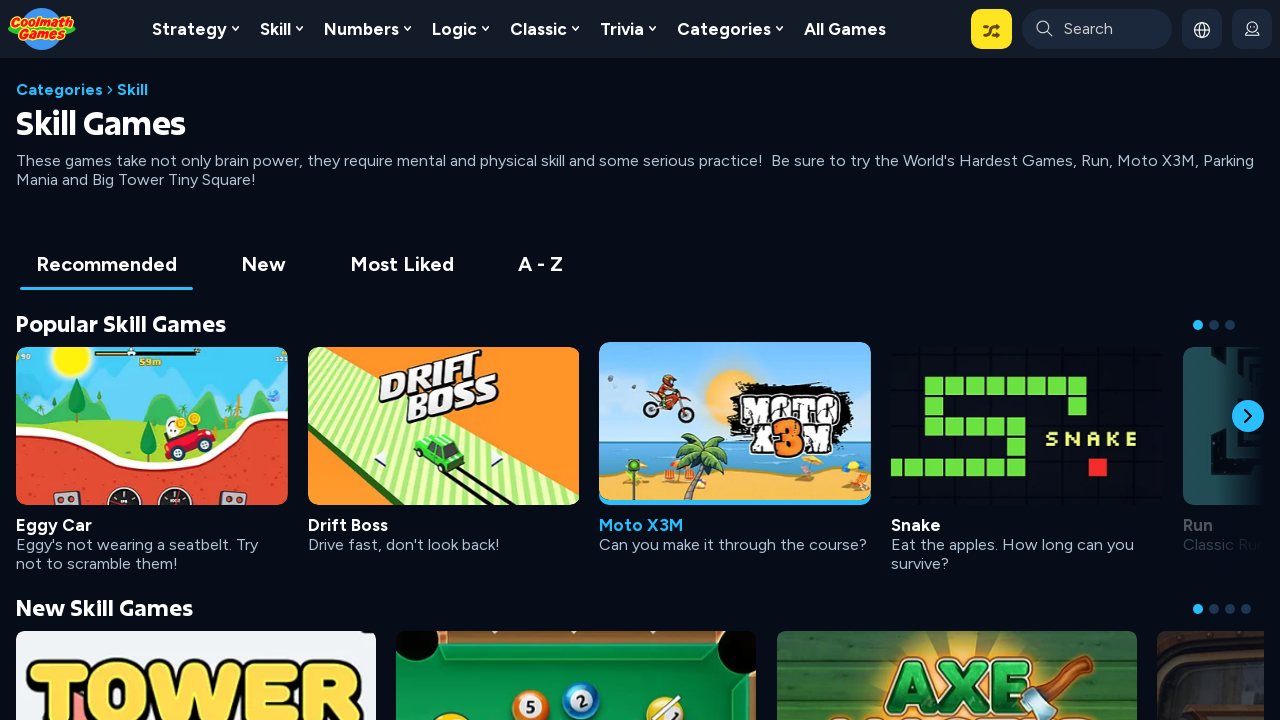

Clicked on first game to launch it at (152, 458) on xpath=//*[@id='panel-recommended']/div/div/div/section[1]/div[2]/div/div[1]/div[
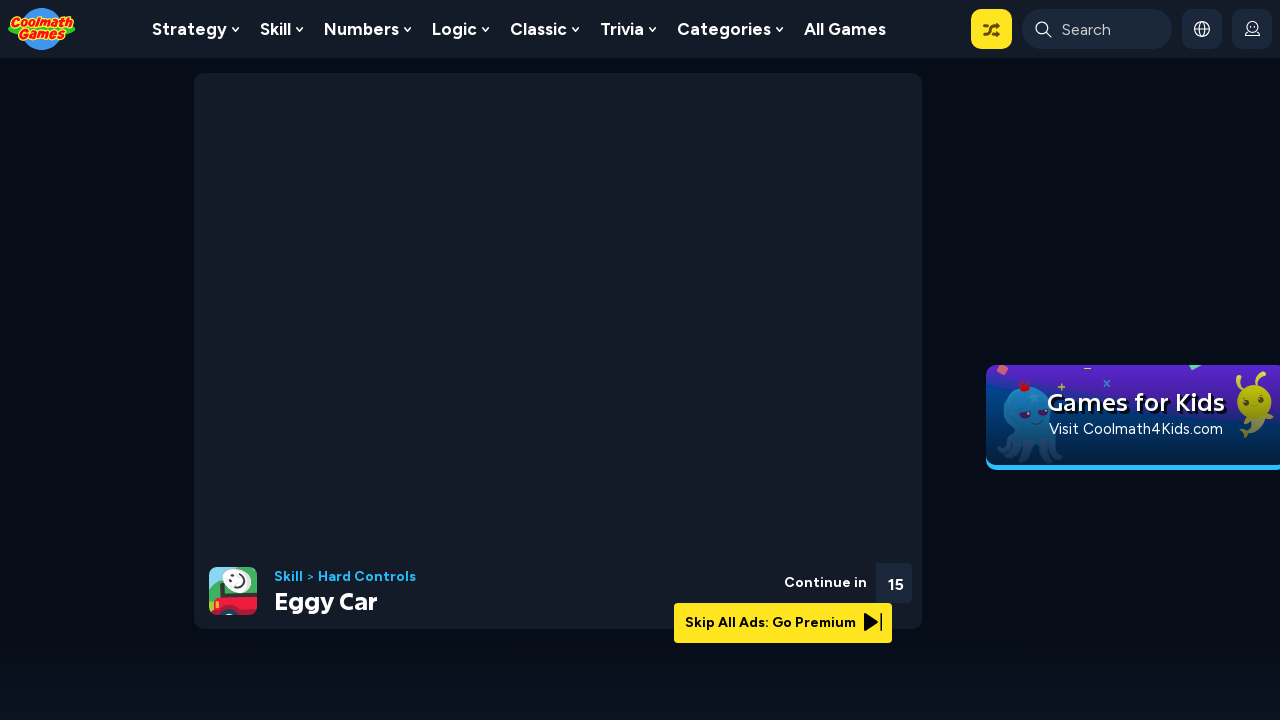

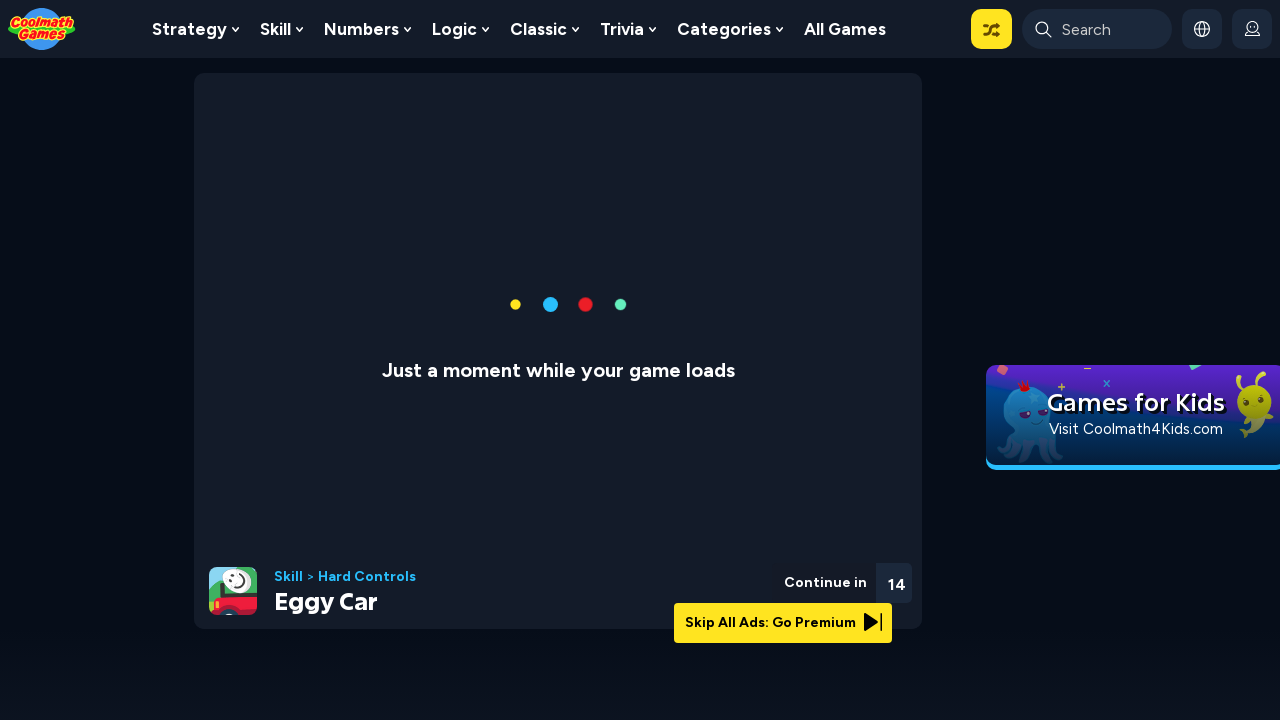